Tests a registration form by filling in all required fields (first name, last name, email, phone, address) and submitting the form

Starting URL: http://suninjuly.github.io/registration1.html

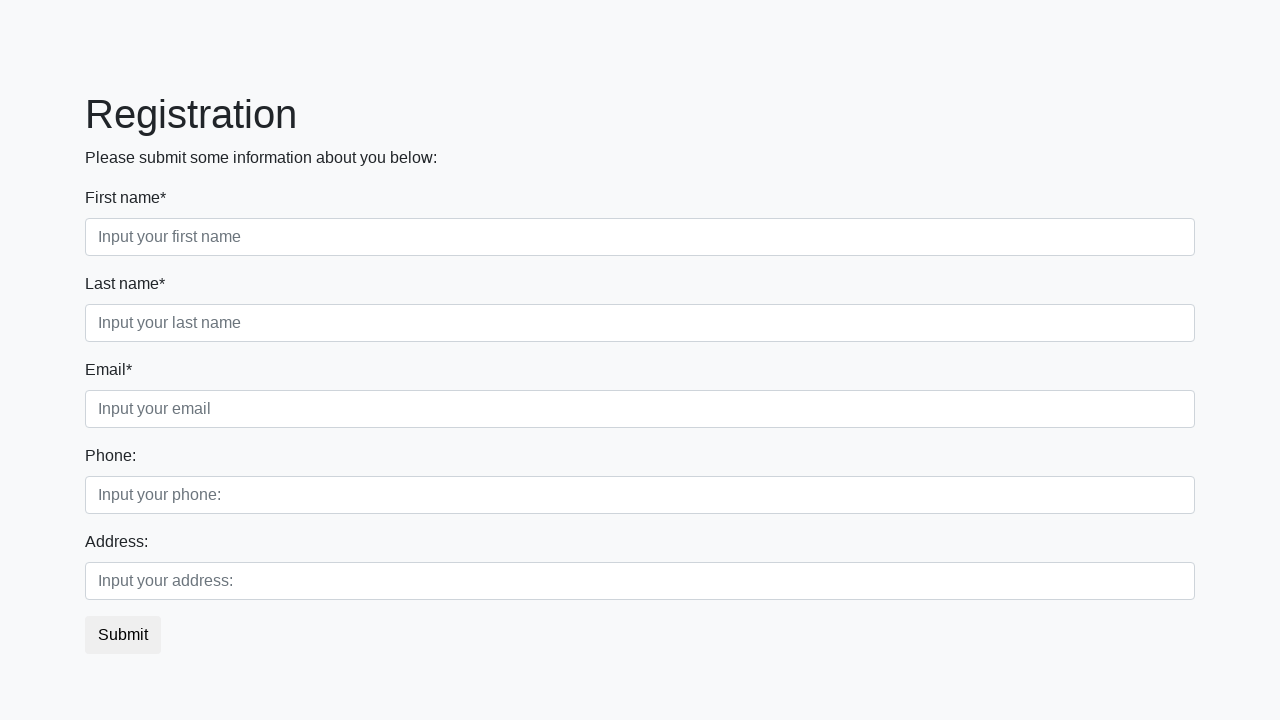

Filled first name field with 'John' on .first_block input.form-control.first
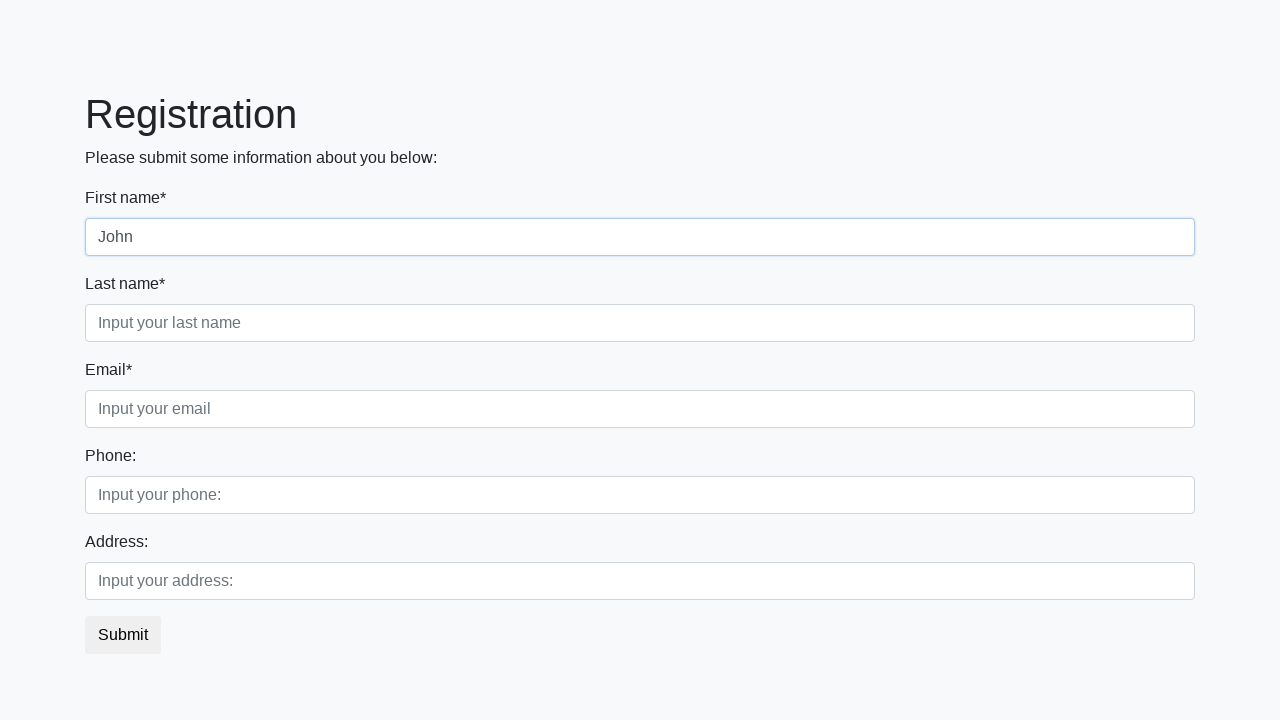

Filled last name field with 'Doe' on .first_block input.form-control.second
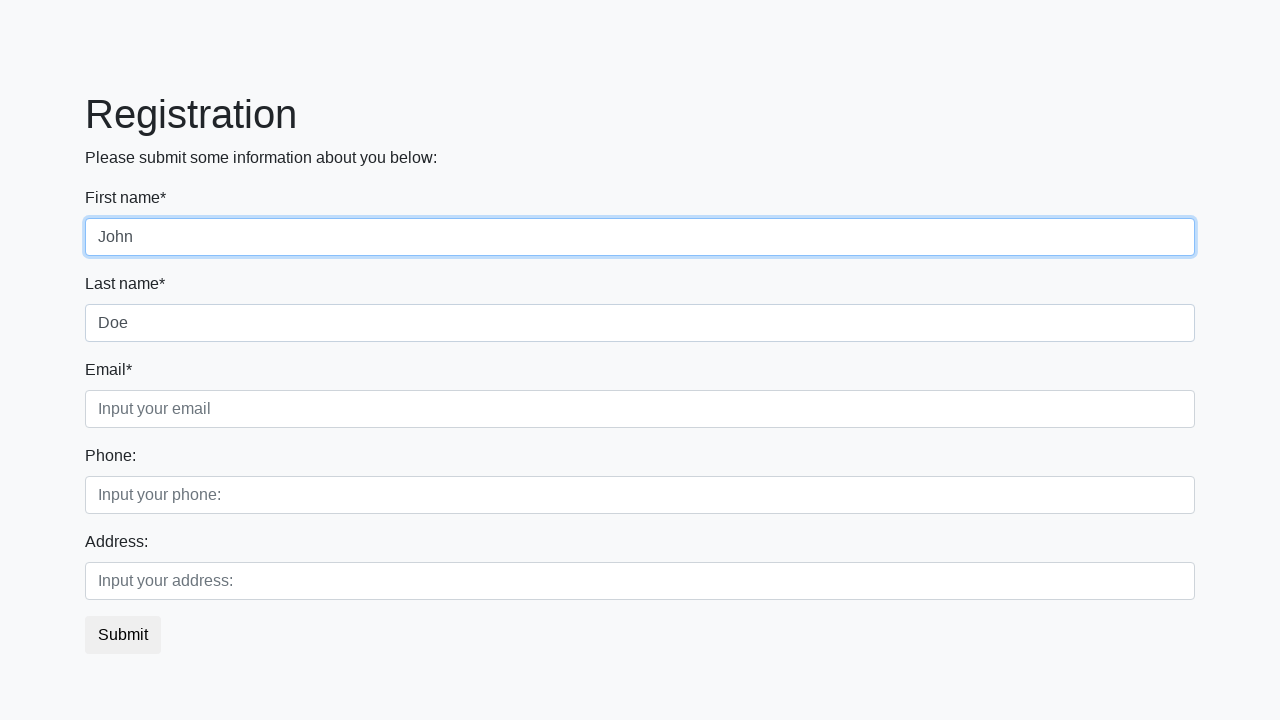

Filled email field with 'john.doe@example.com' on .first_block input.form-control.third
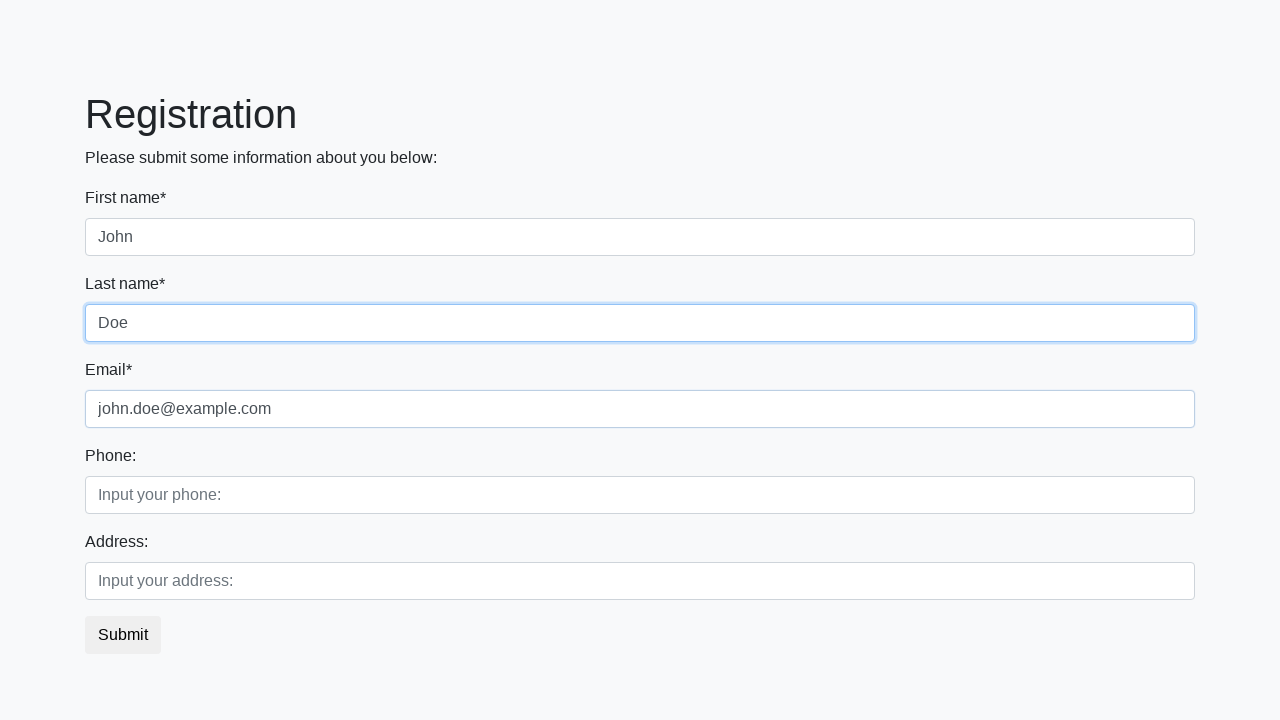

Filled phone field with '+1234567890' on .second_block input.form-control.first
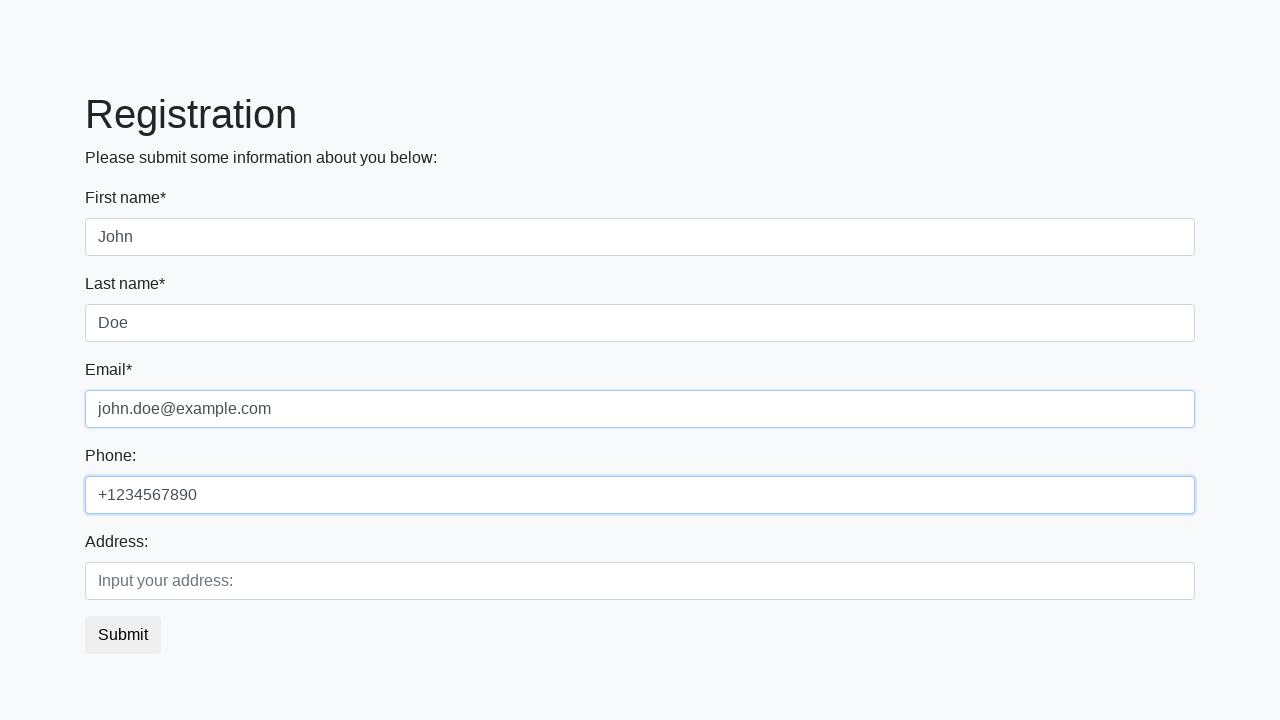

Filled address field with '123 Main Street, City' on .second_block input.form-control.second
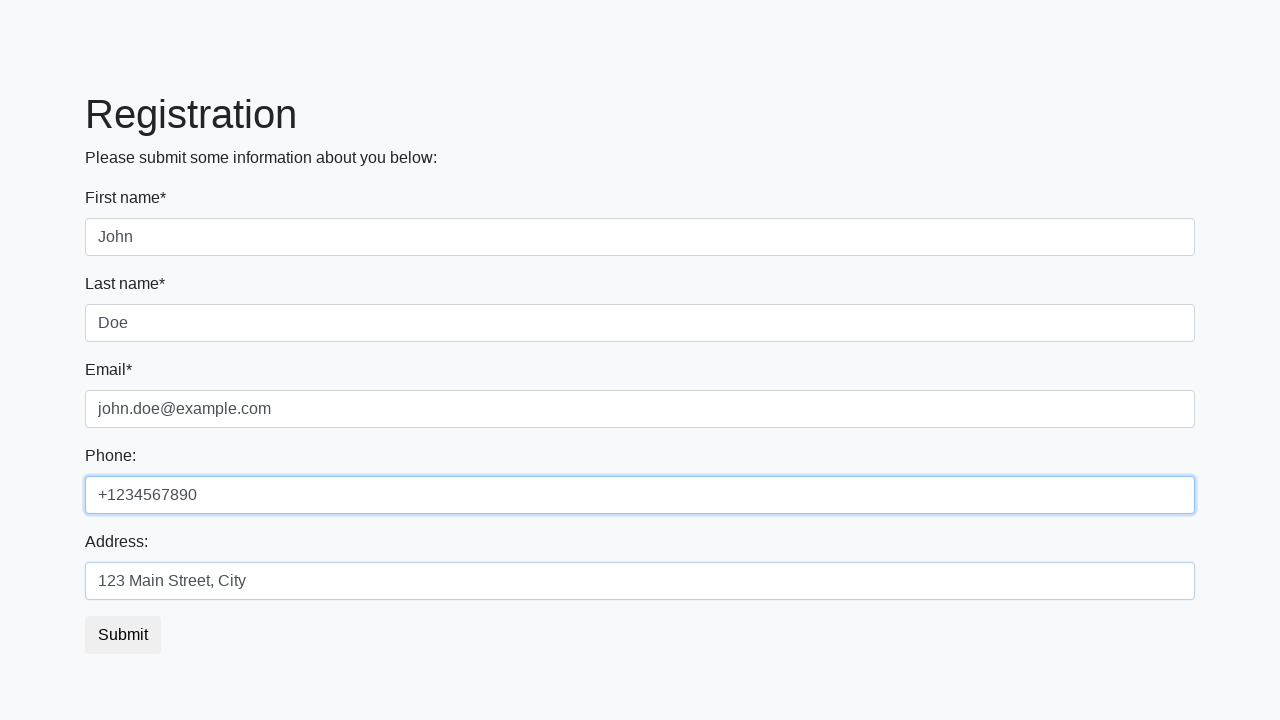

Clicked submit button to submit the registration form at (123, 635) on button
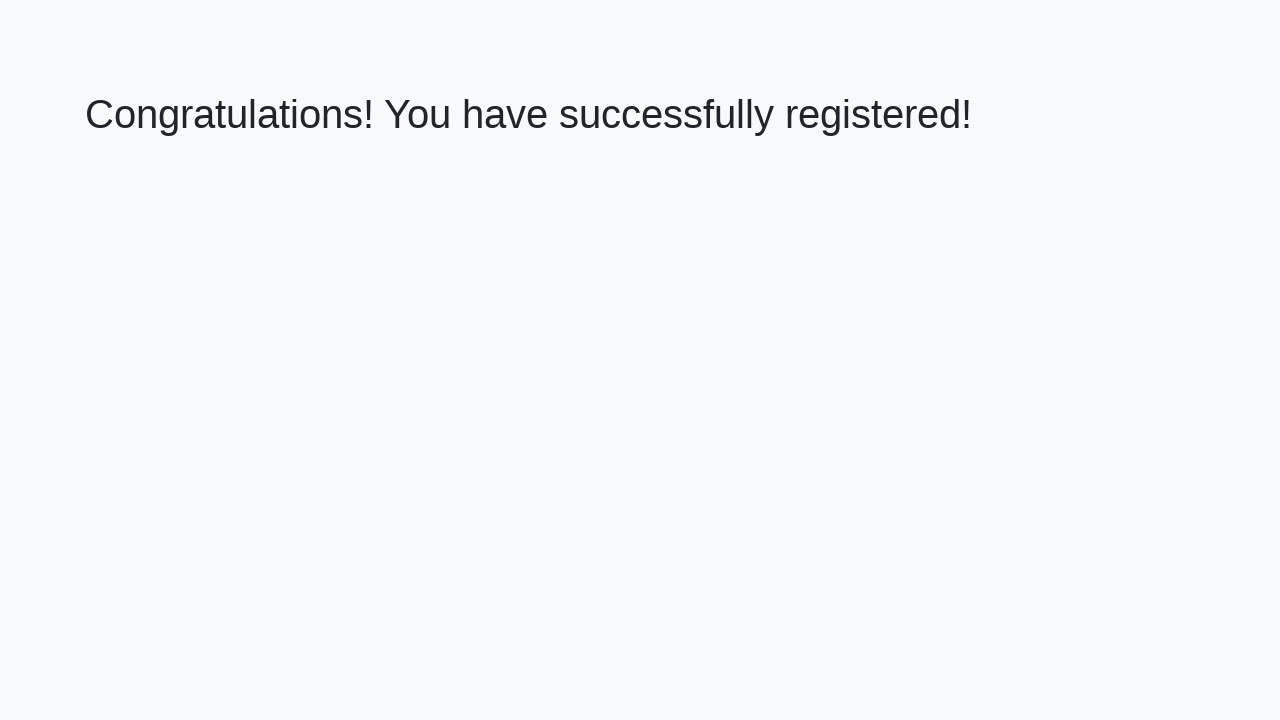

Page loaded after form submission
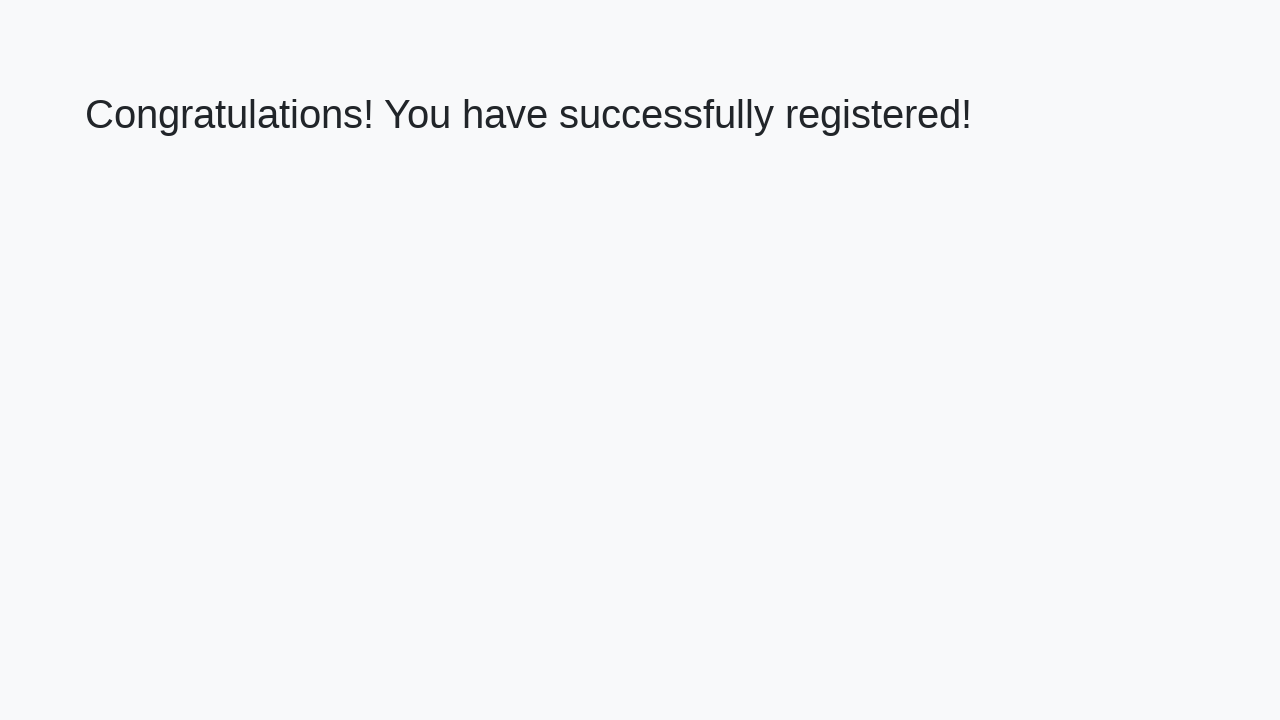

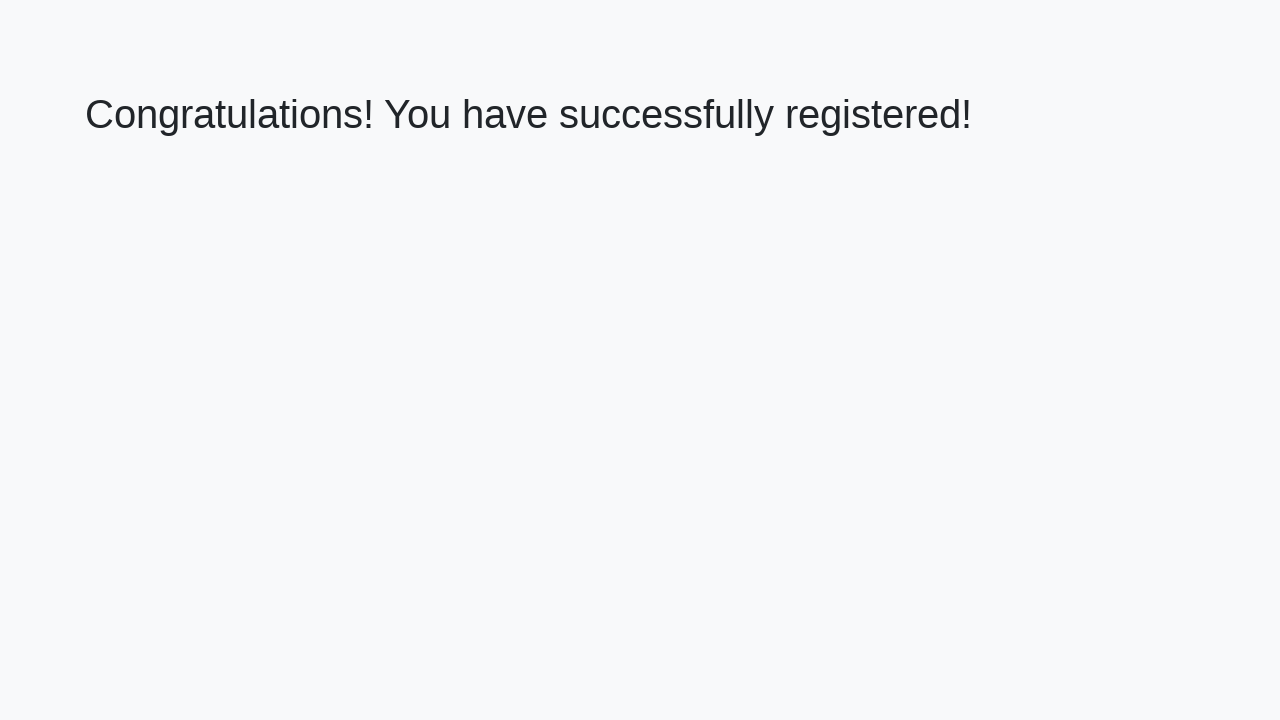